Tests browser window handling by clicking a button that opens a new window, then iterating through window handles to switch between windows.

Starting URL: https://www.letskodeit.com/practice

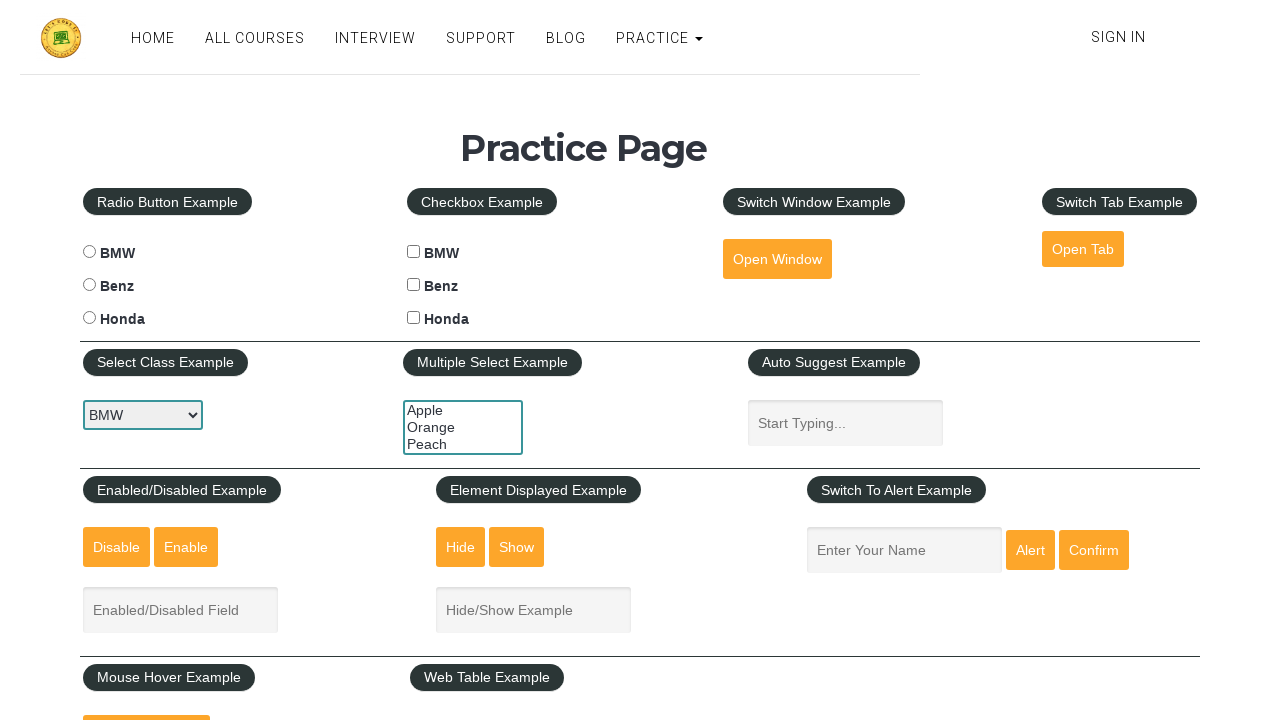

Clicked button to open new window at (777, 259) on #openwindow
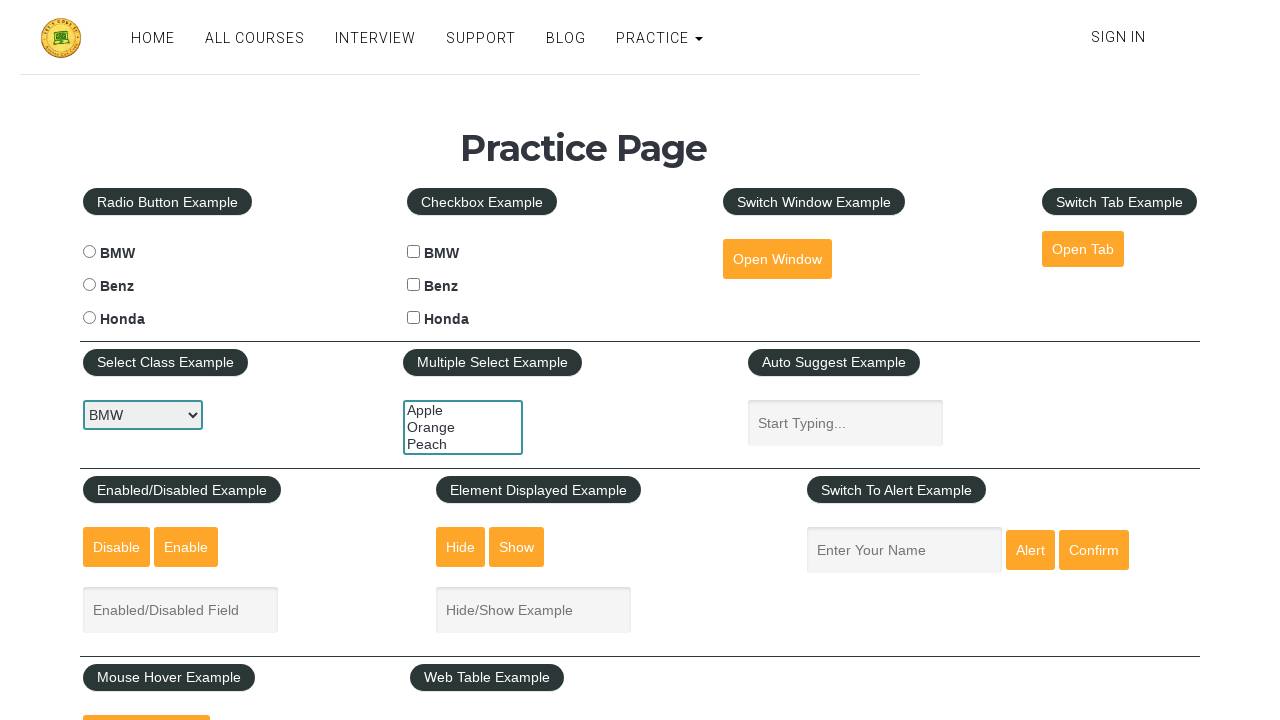

Captured new window page object
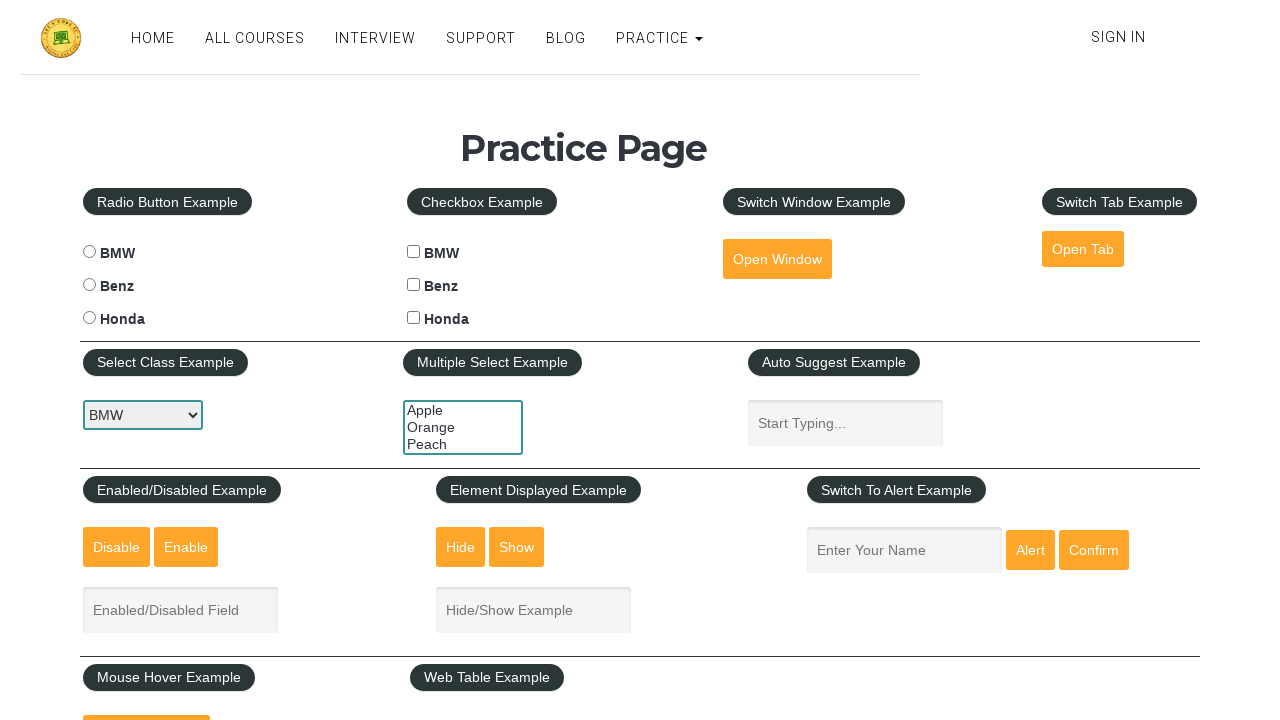

New window page finished loading
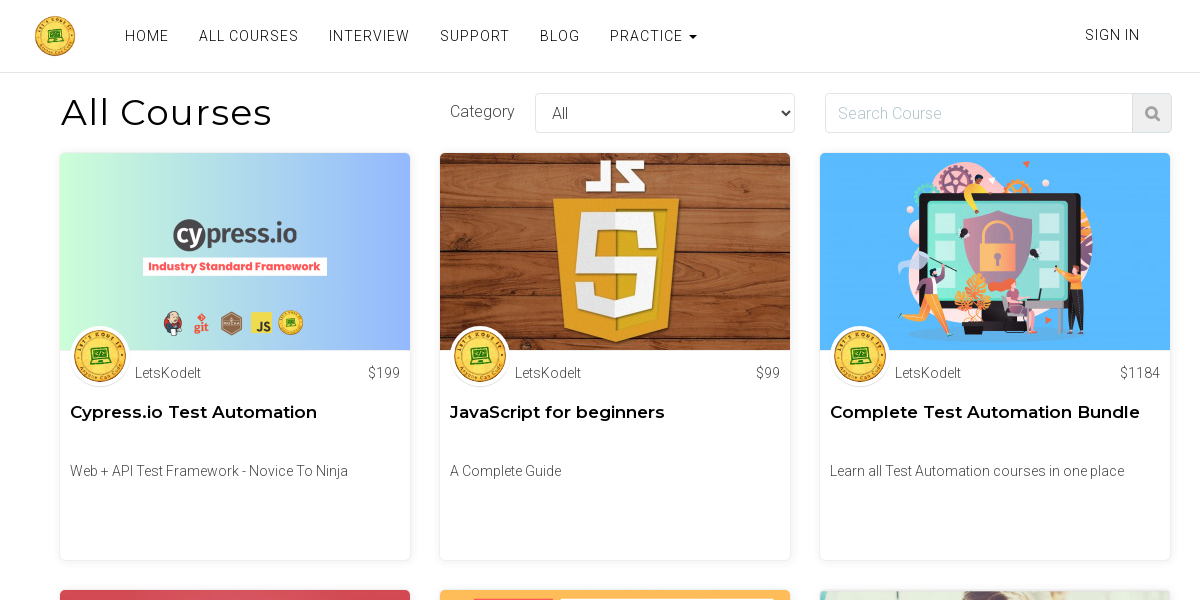

Retrieved new page URL: https://www.letskodeit.com/courses
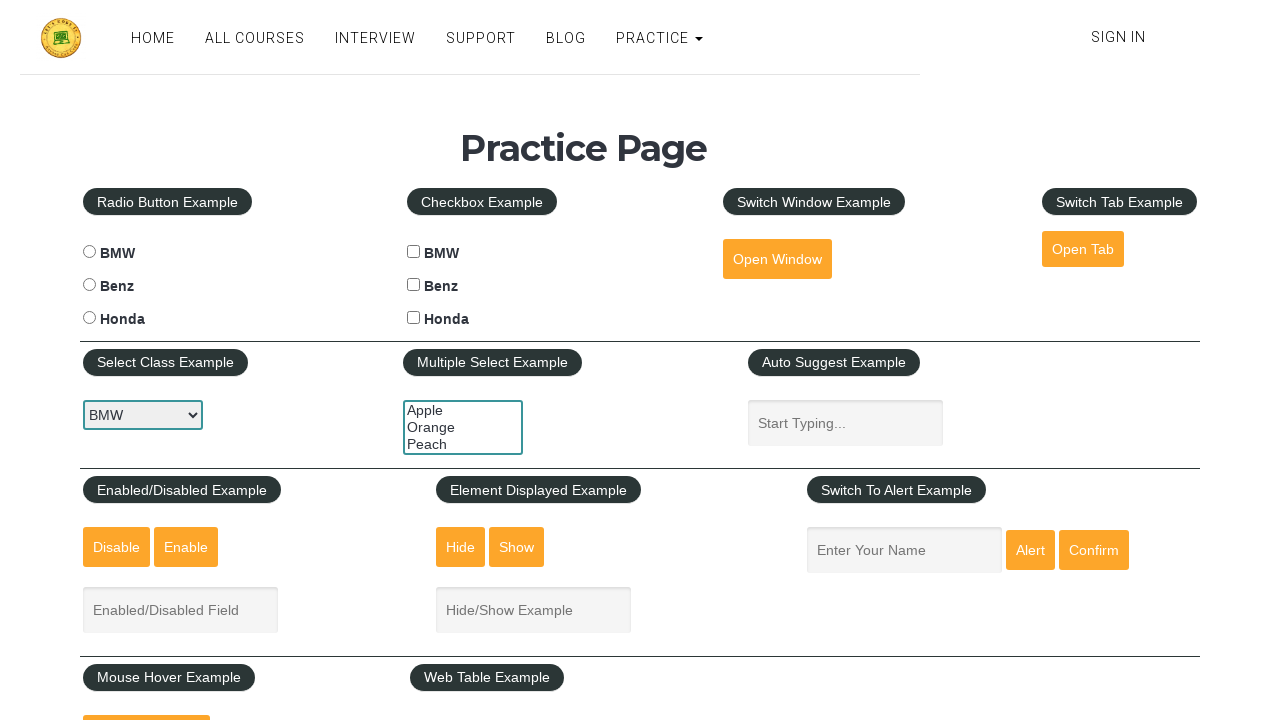

Confirmed original page is still active on letskodeit.com/practice
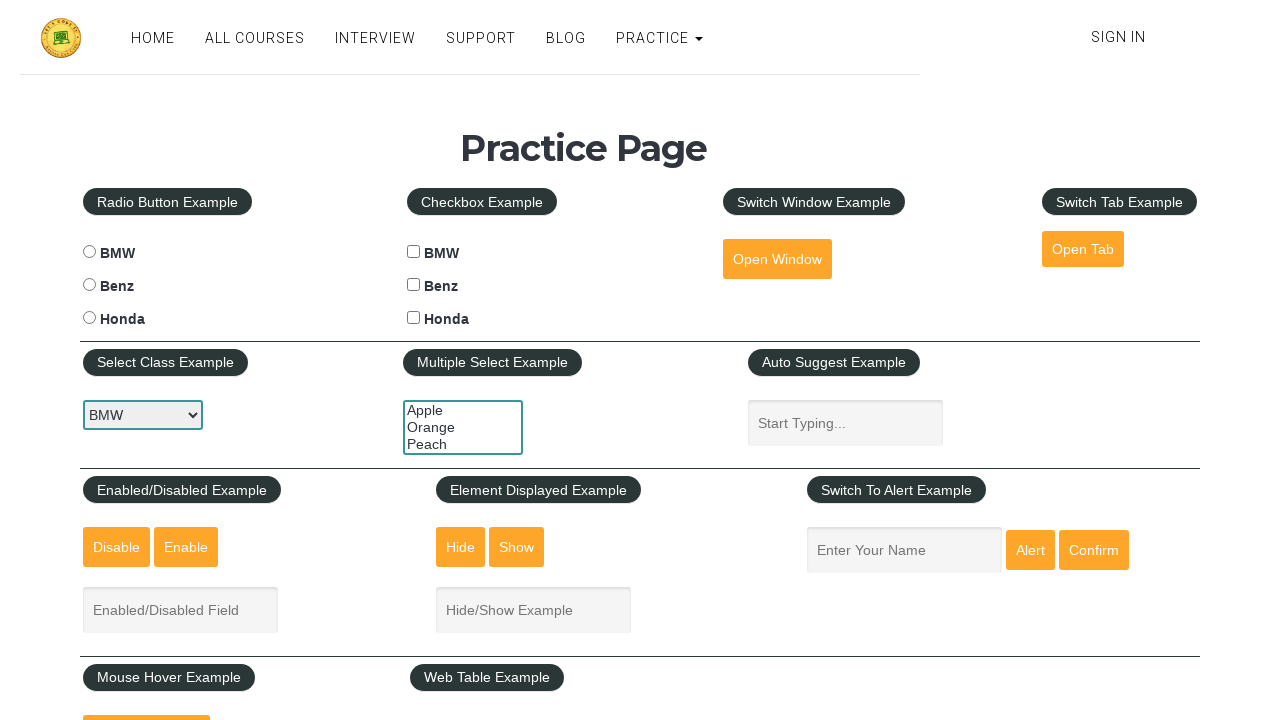

Closed the new window
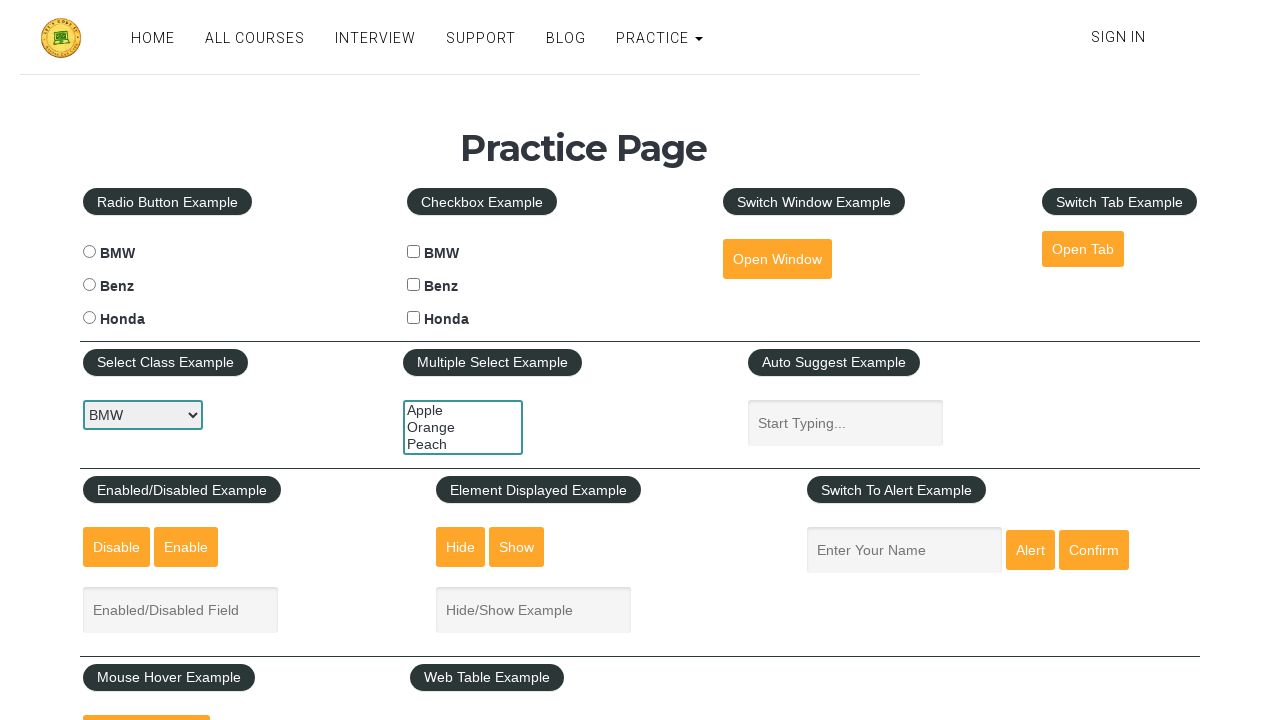

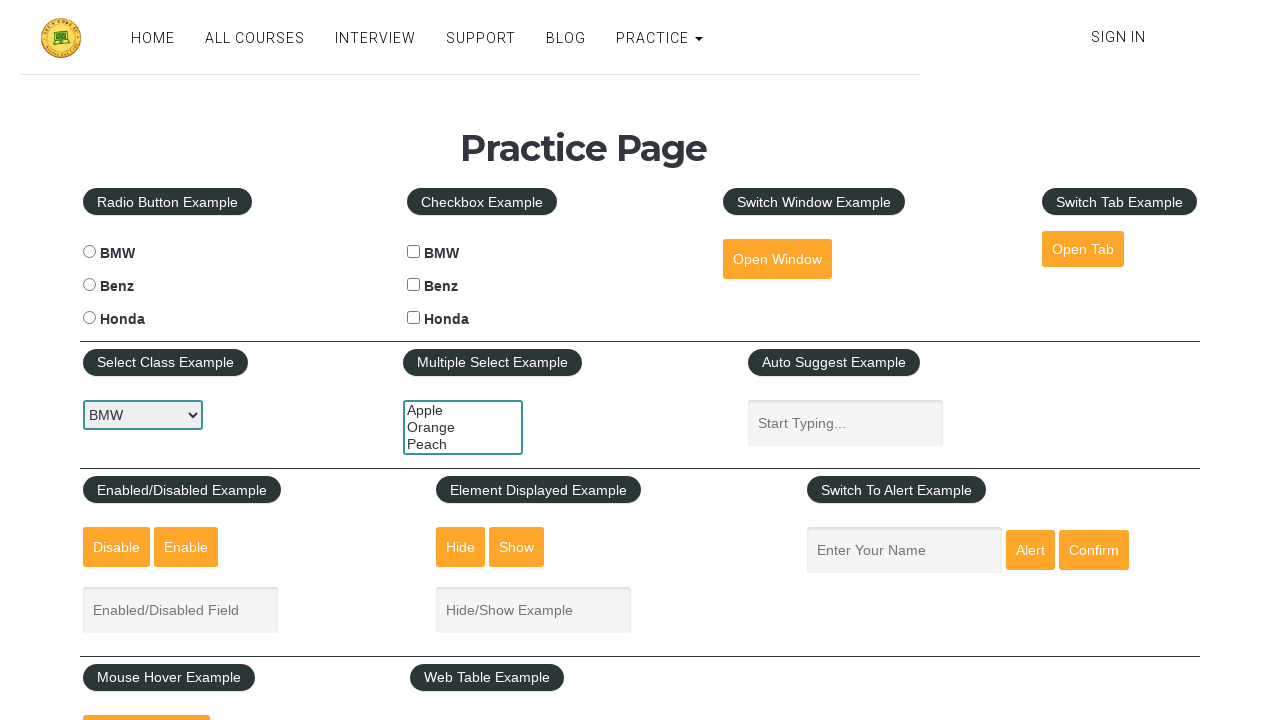